Navigates to a grocery shopping site and adds specific items (Cucumber, Brocolli, Pumpkin) to the cart by finding them in the product list and clicking their add to cart buttons

Starting URL: https://rahulshettyacademy.com/seleniumPractise/

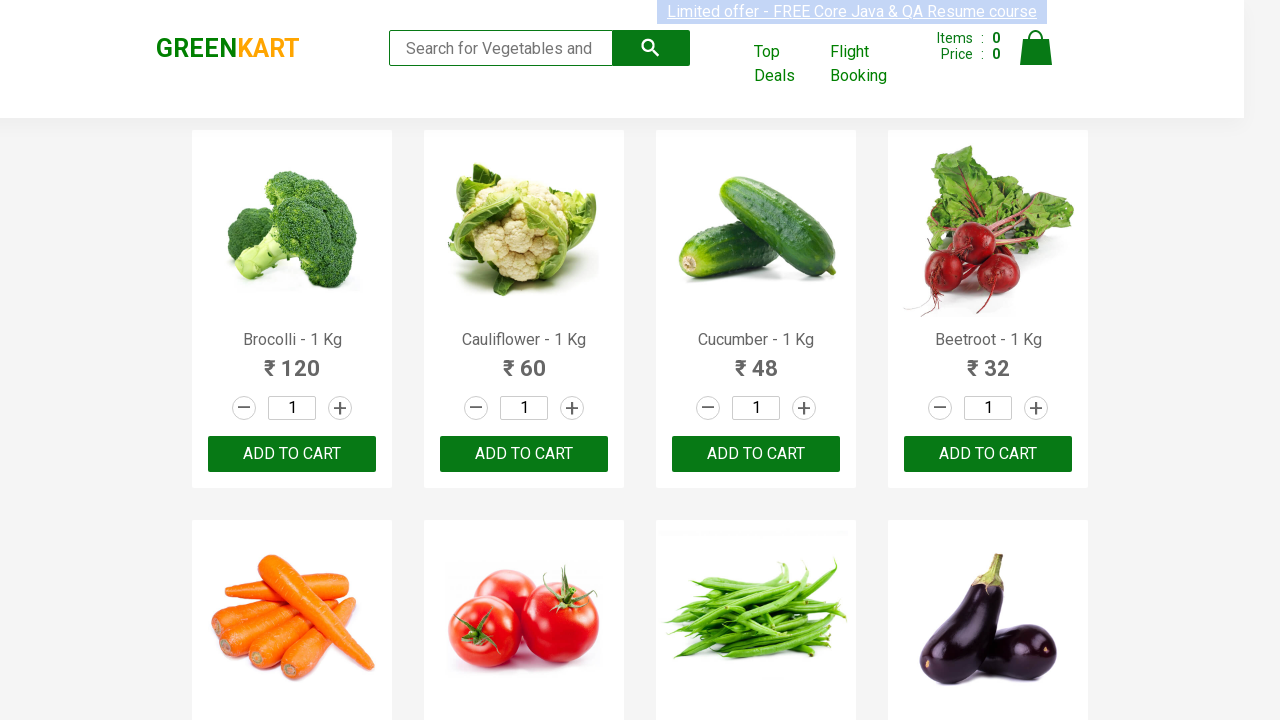

Waited for product list to load
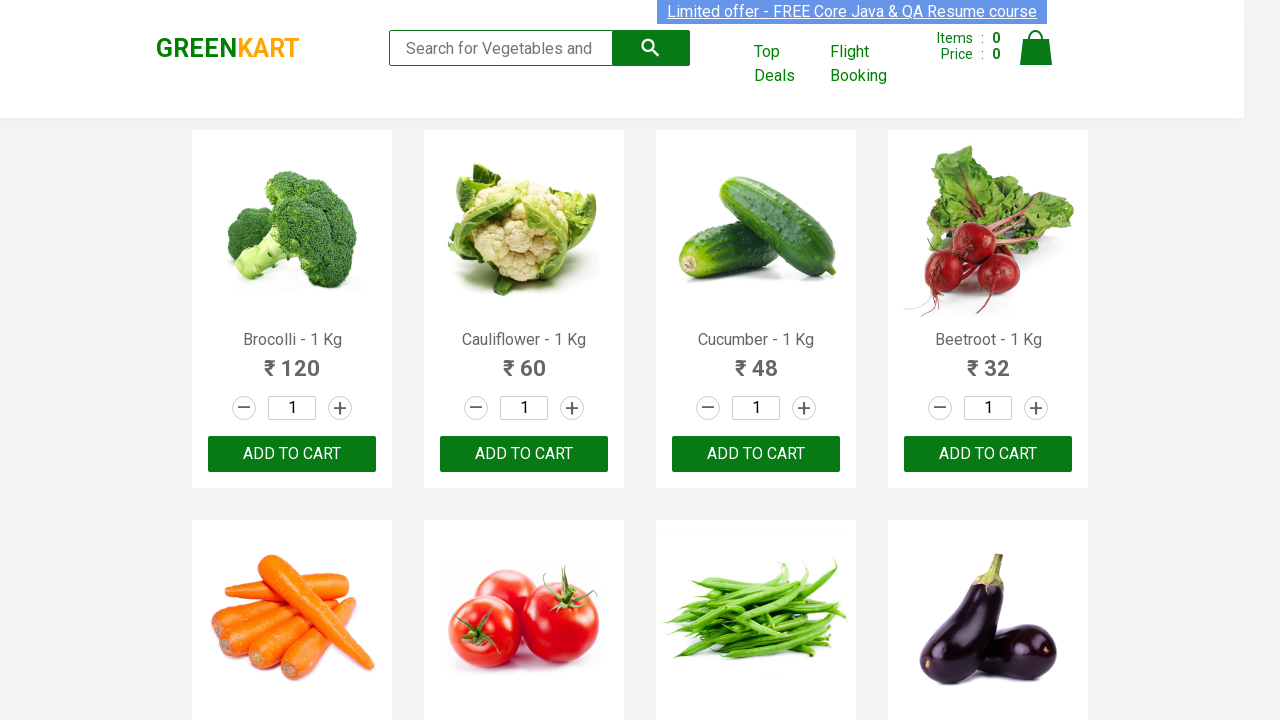

Retrieved all product name elements from the page
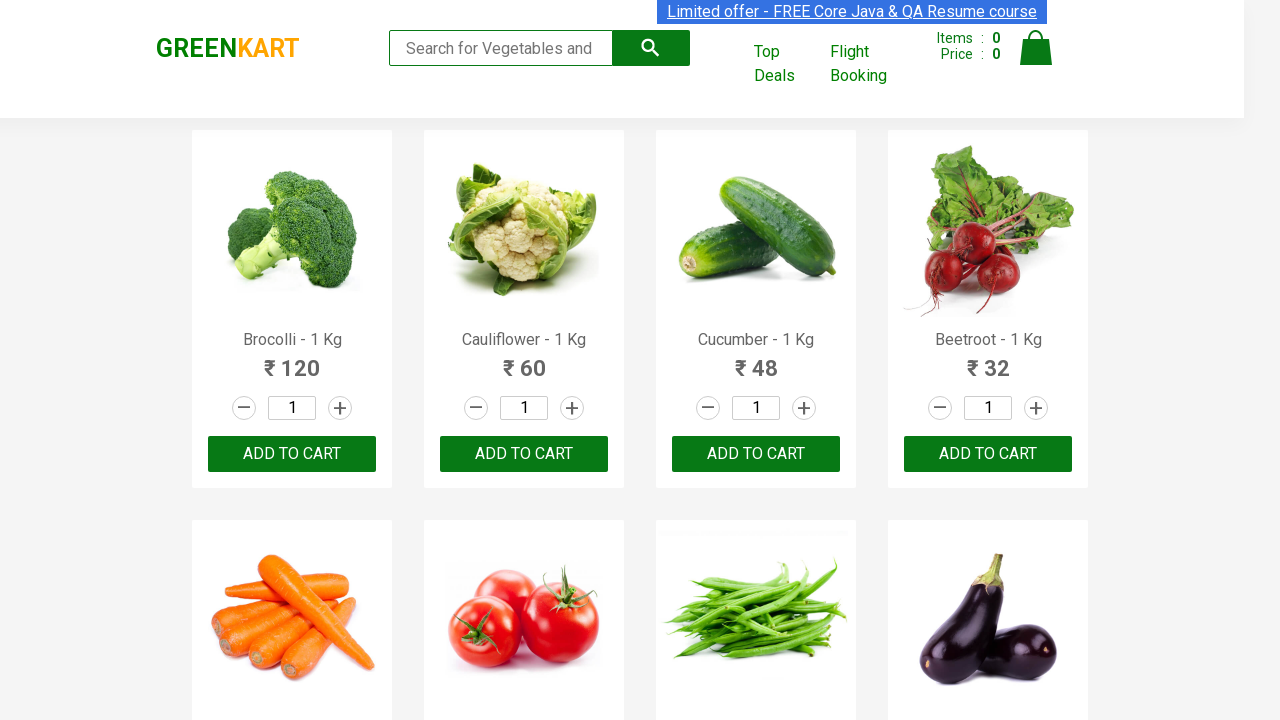

Added 'Brocolli' to cart
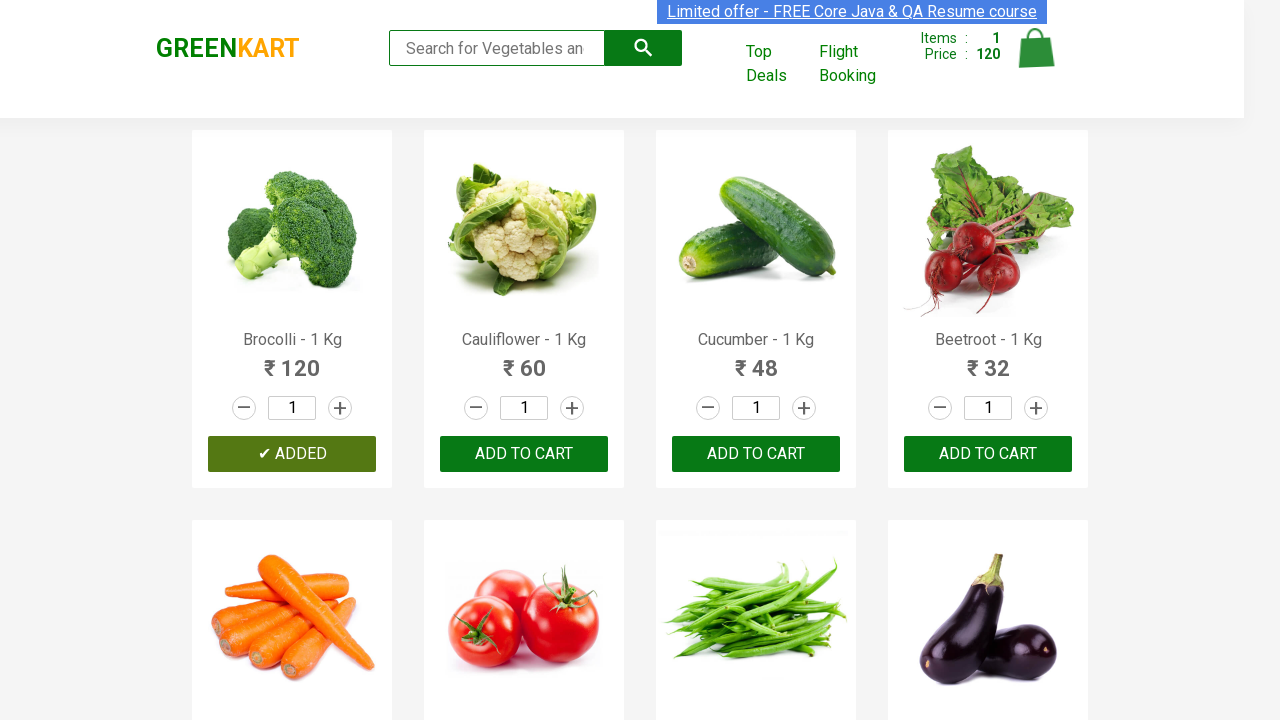

Added 'Cucumber' to cart
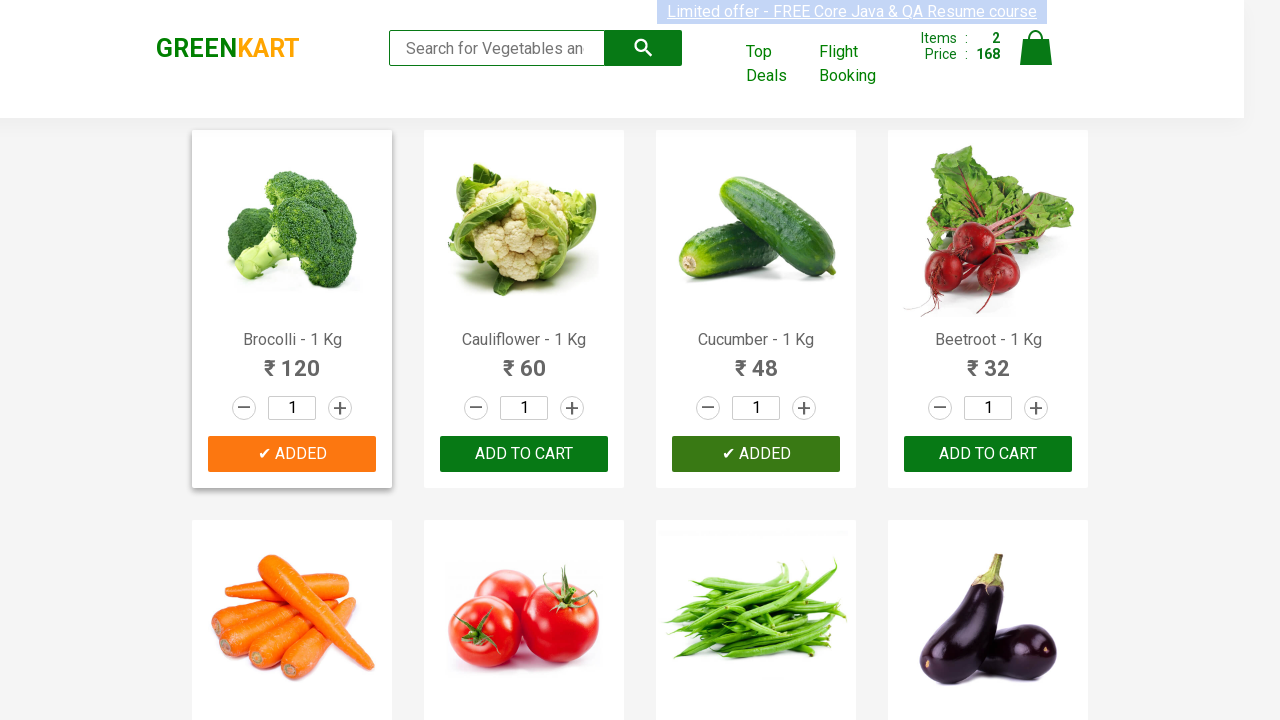

Added 'Pumpkin' to cart
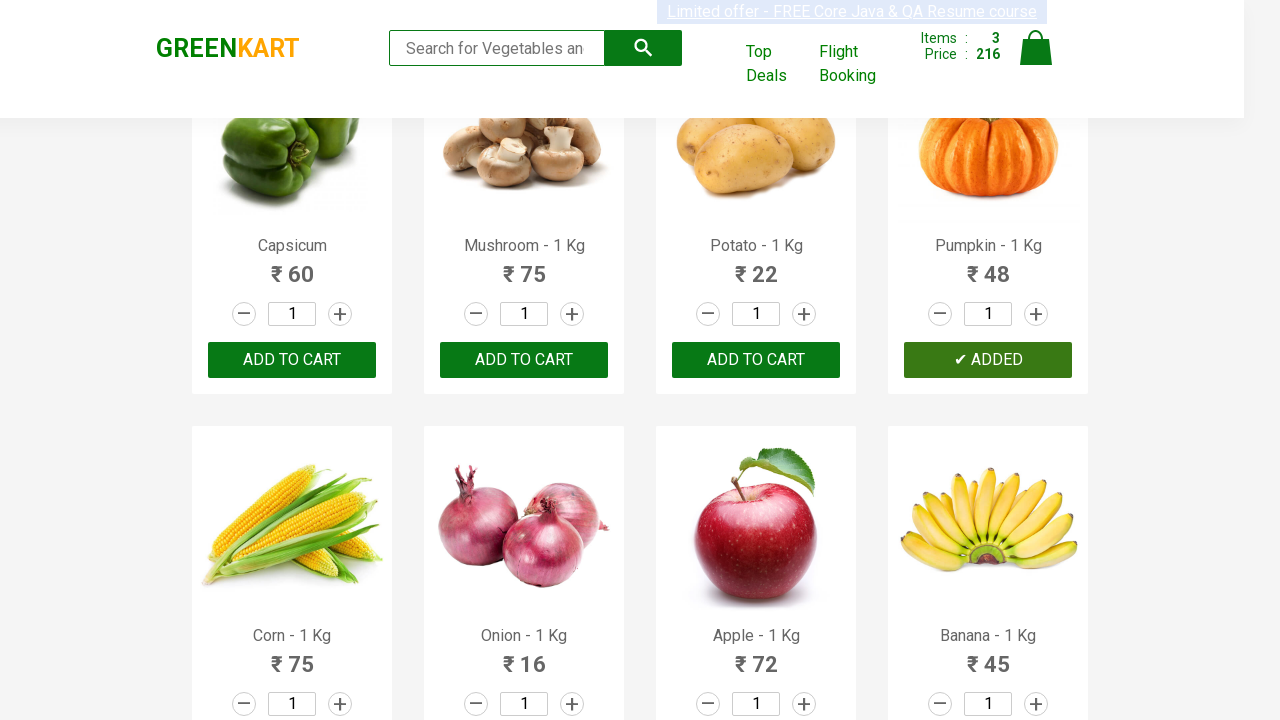

Successfully added all 3 required items to cart
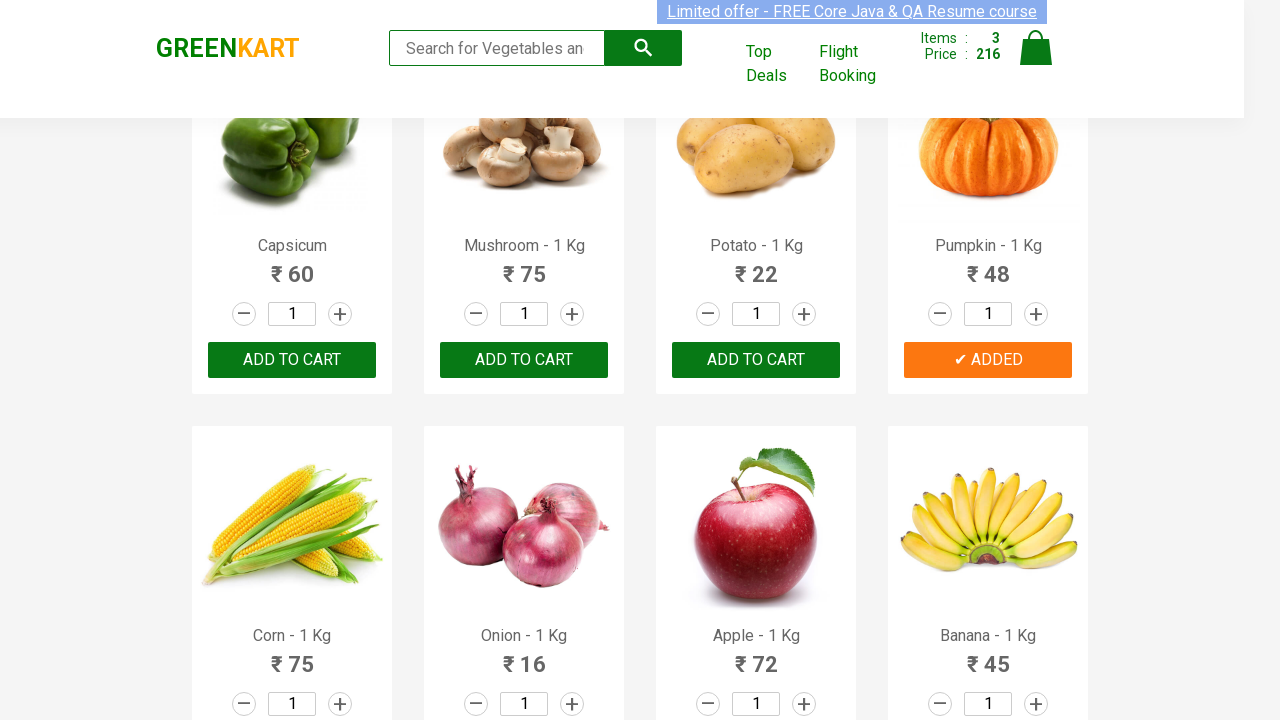

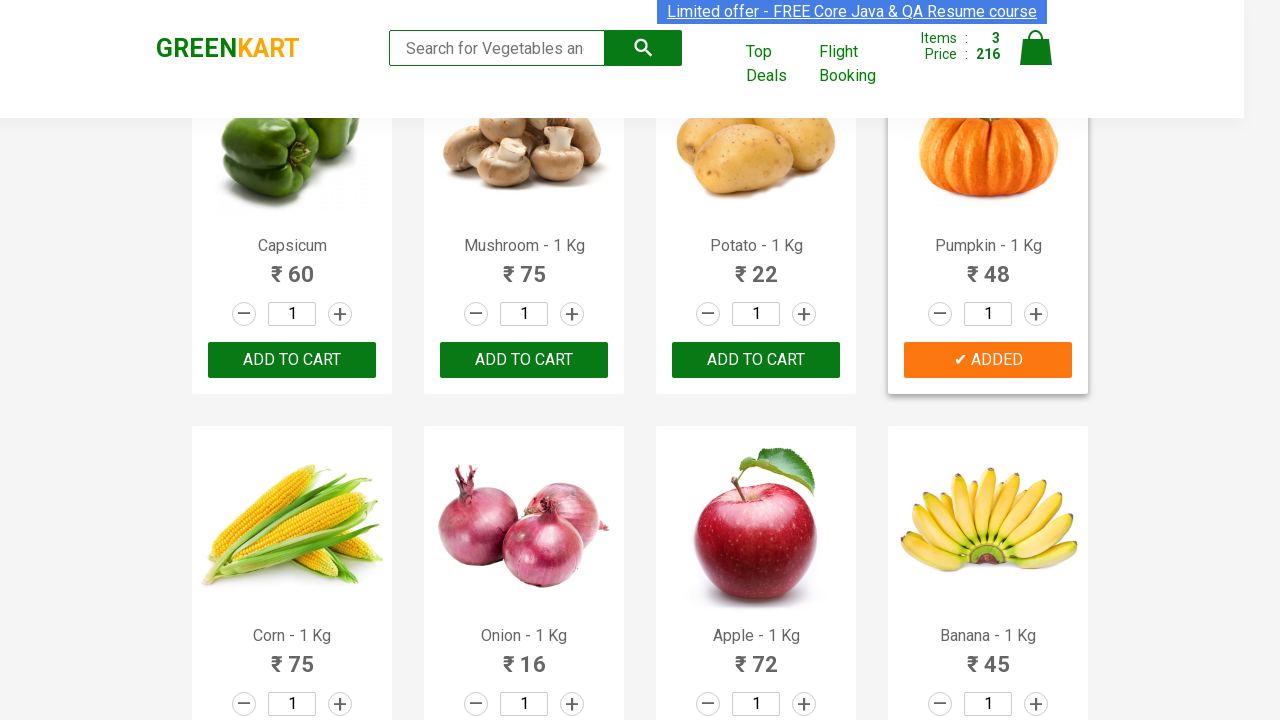